Tests finding an element by ID and retrieving its text content from a heading element

Starting URL: https://kristinek.github.io/site/examples/loc

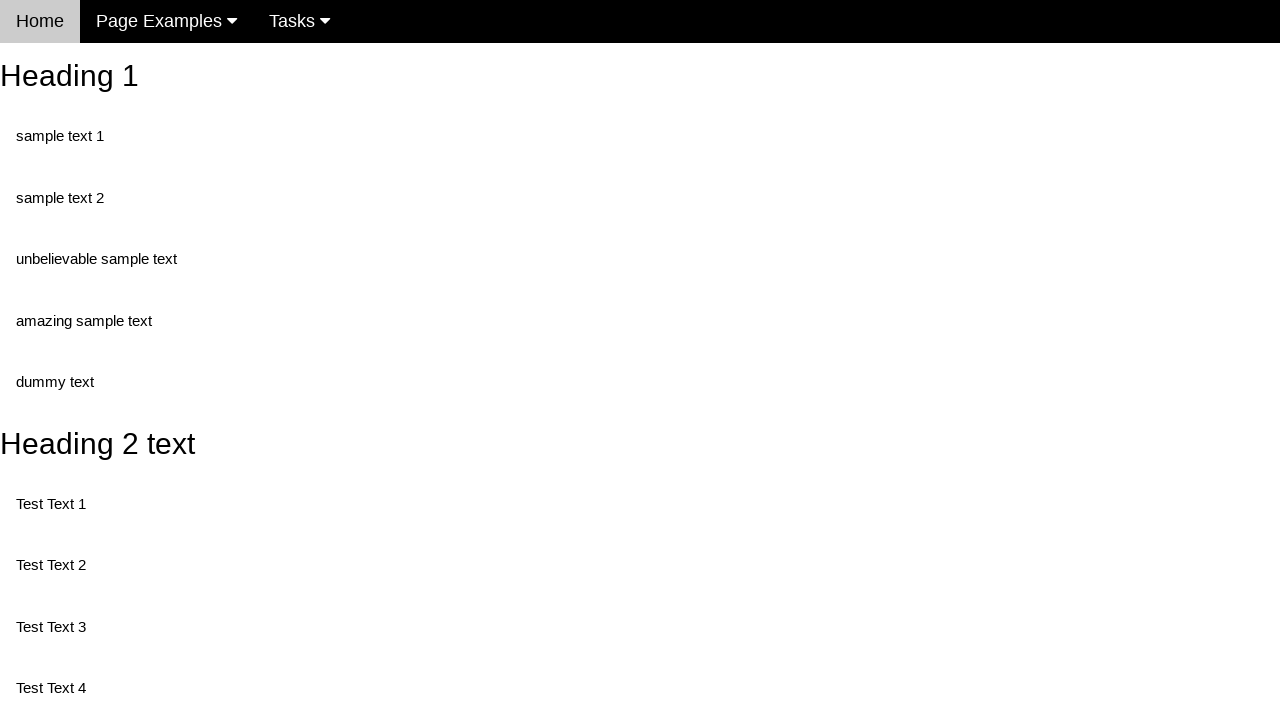

Navigated to https://kristinek.github.io/site/examples/loc
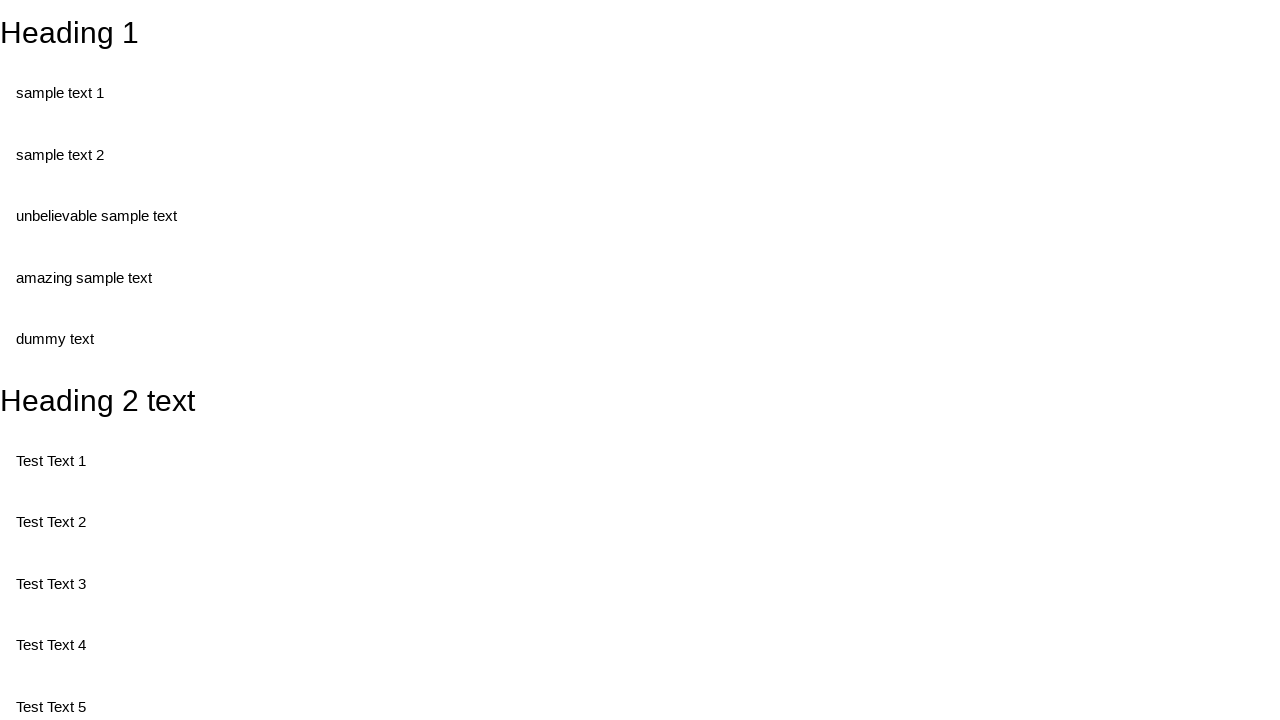

Retrieved text content from heading element with ID 'heading_2'
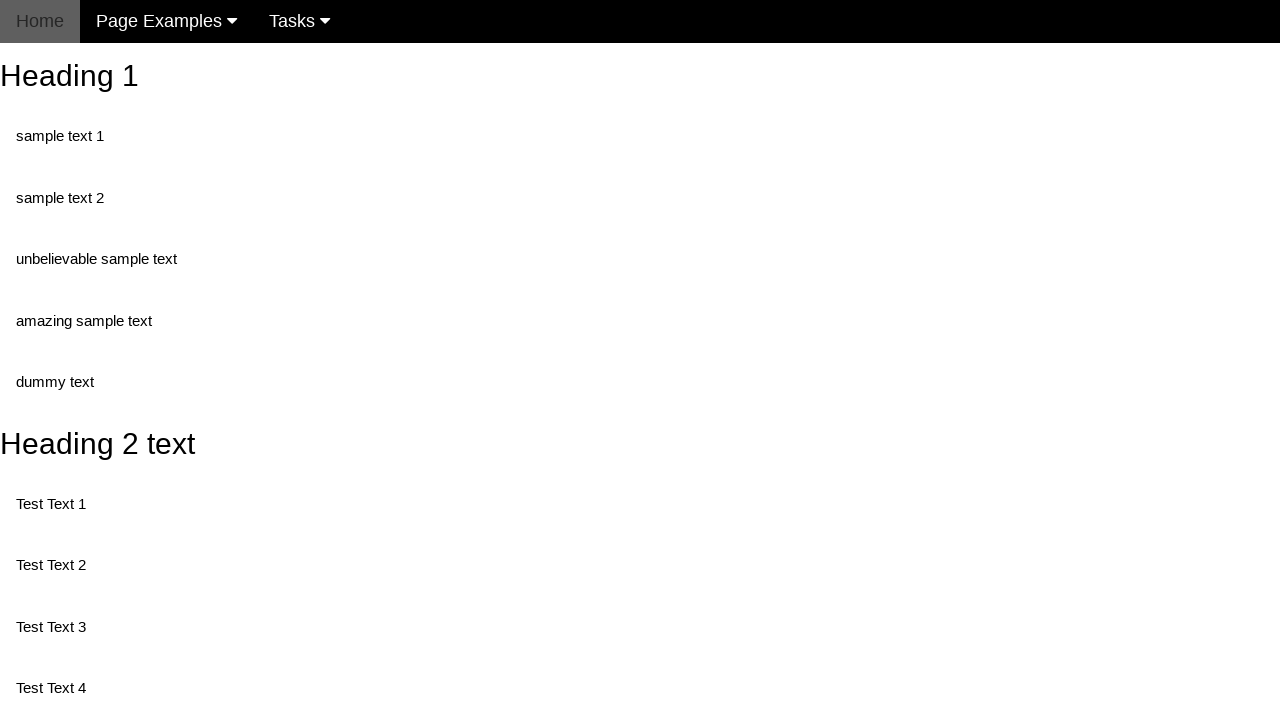

Printed heading text content
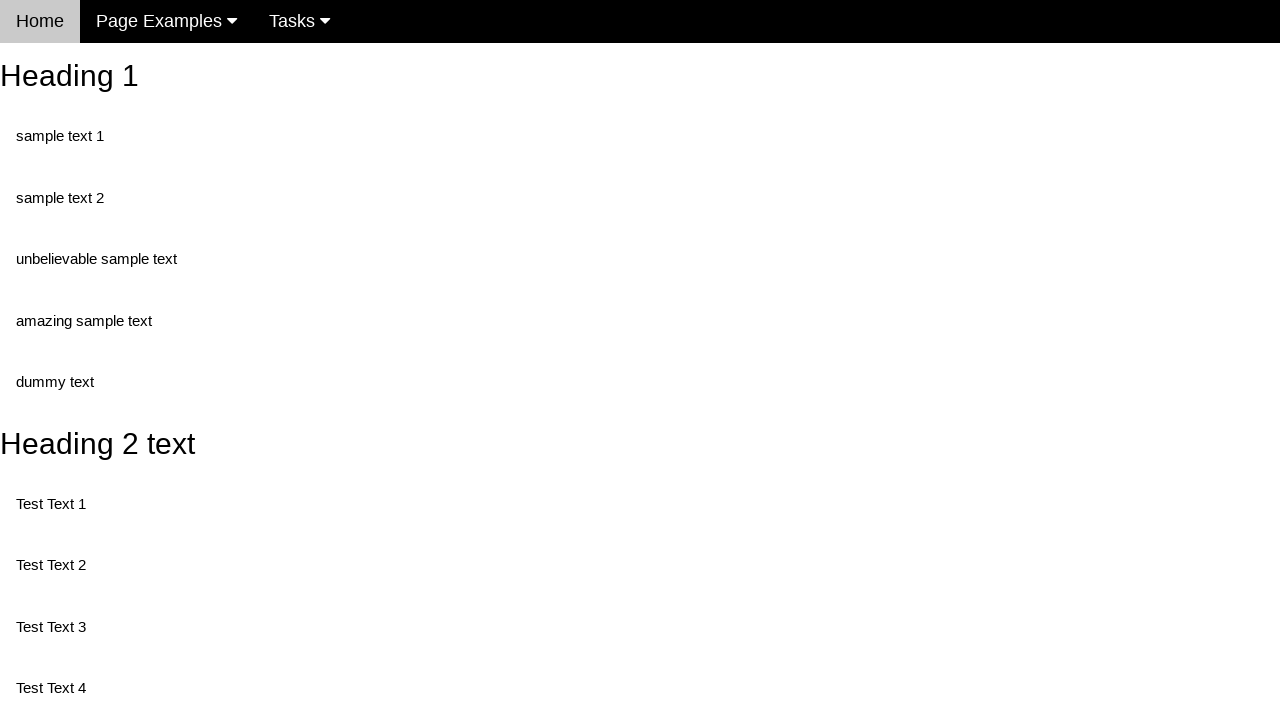

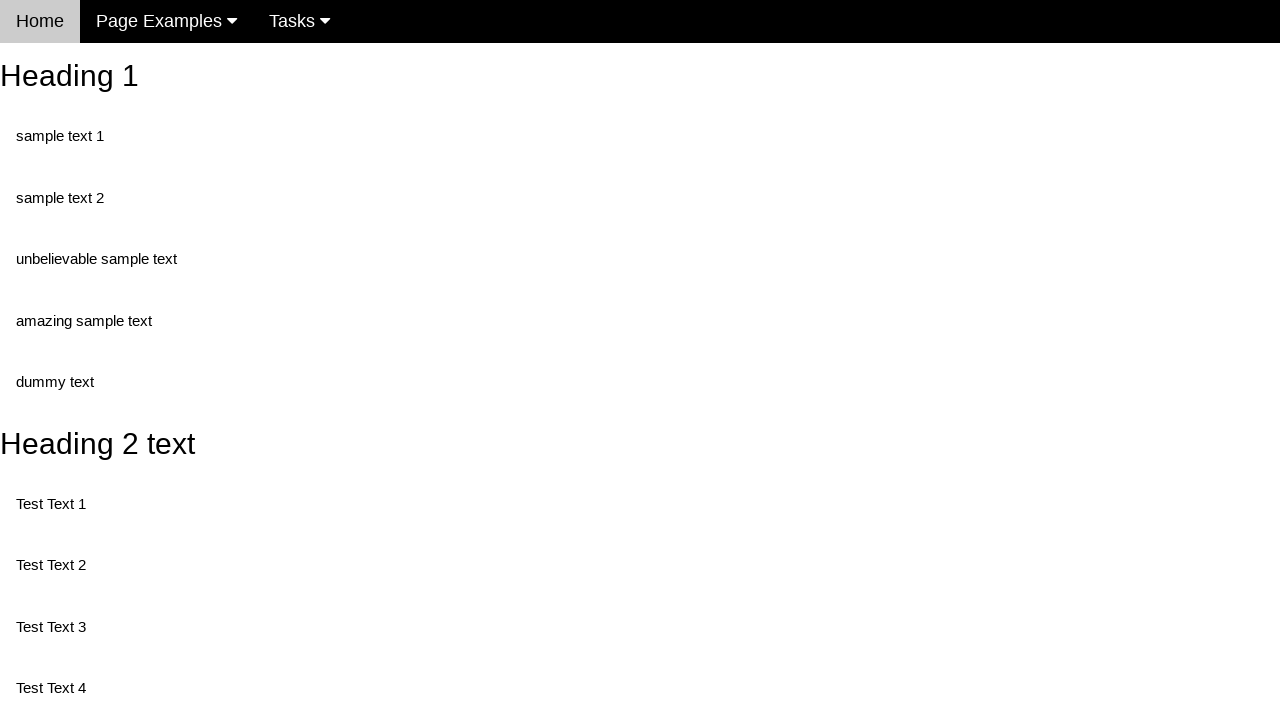